Tests a text box form by filling in user name, email, current address, then using keyboard shortcuts (Ctrl+A, Ctrl+C, Tab, Ctrl+V) to copy the current address to the permanent address field.

Starting URL: https://demoqa.com/text-box

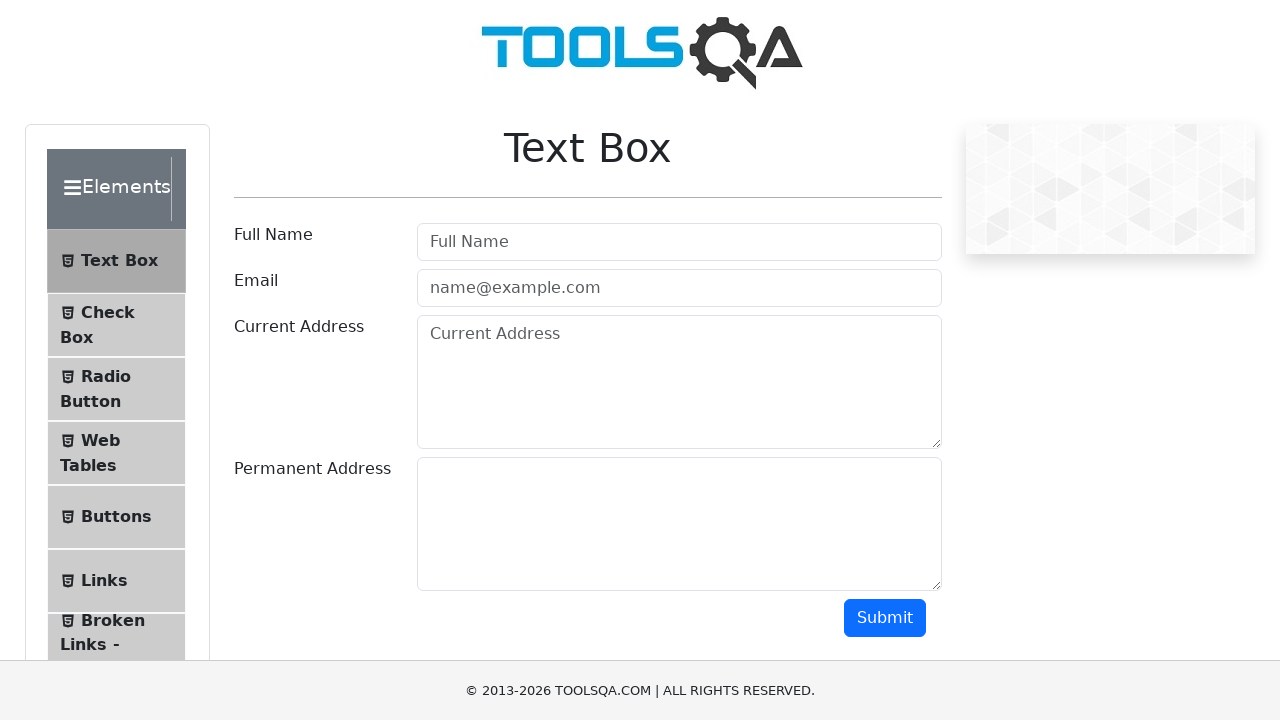

Filled userName field with 'Anusha Devi' on #userName
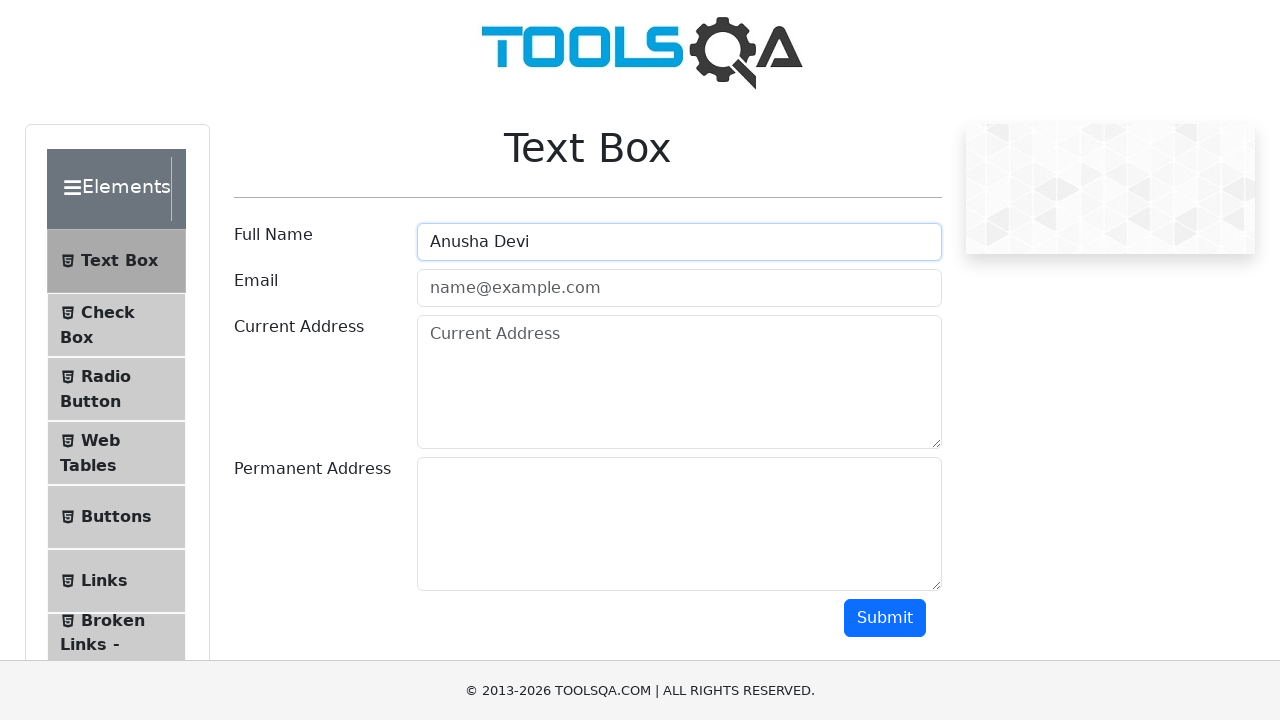

Filled userEmail field with 'anushamanohar@gmail.com' on #userEmail
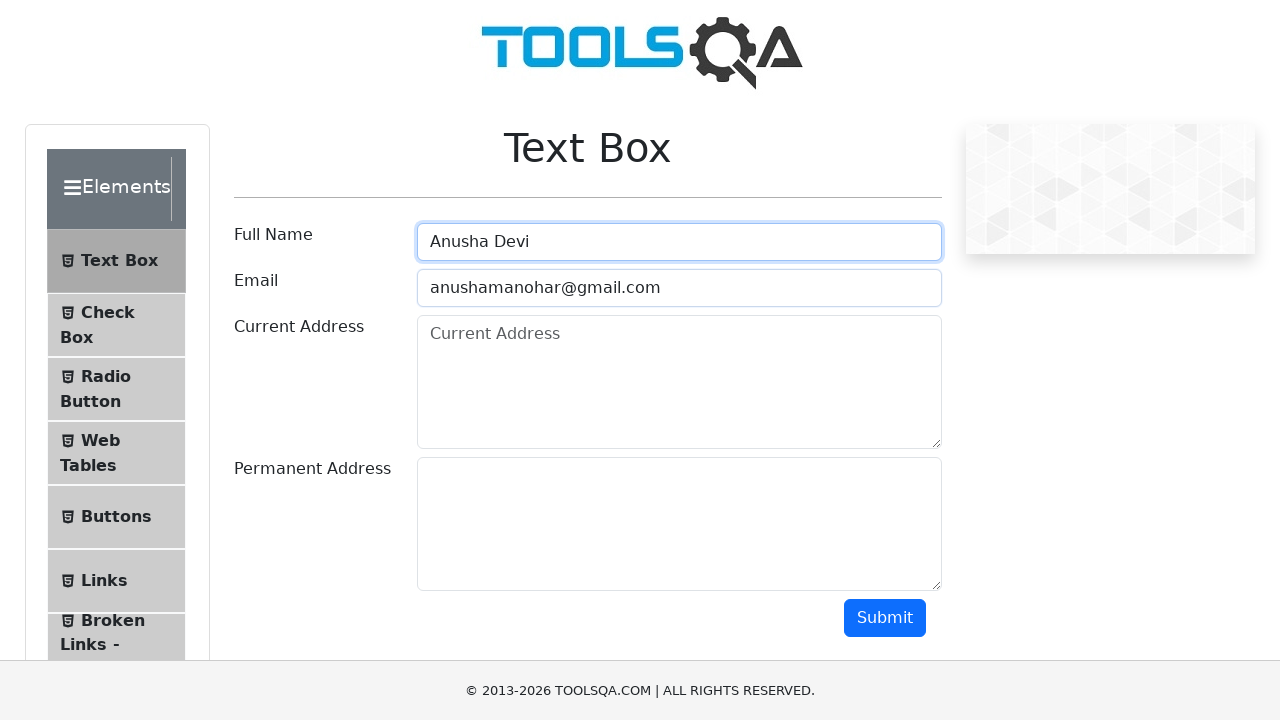

Filled currentAddress field with 'F2 Ragavendara Apartmentts, Perumbakkam, Chennai' on #currentAddress
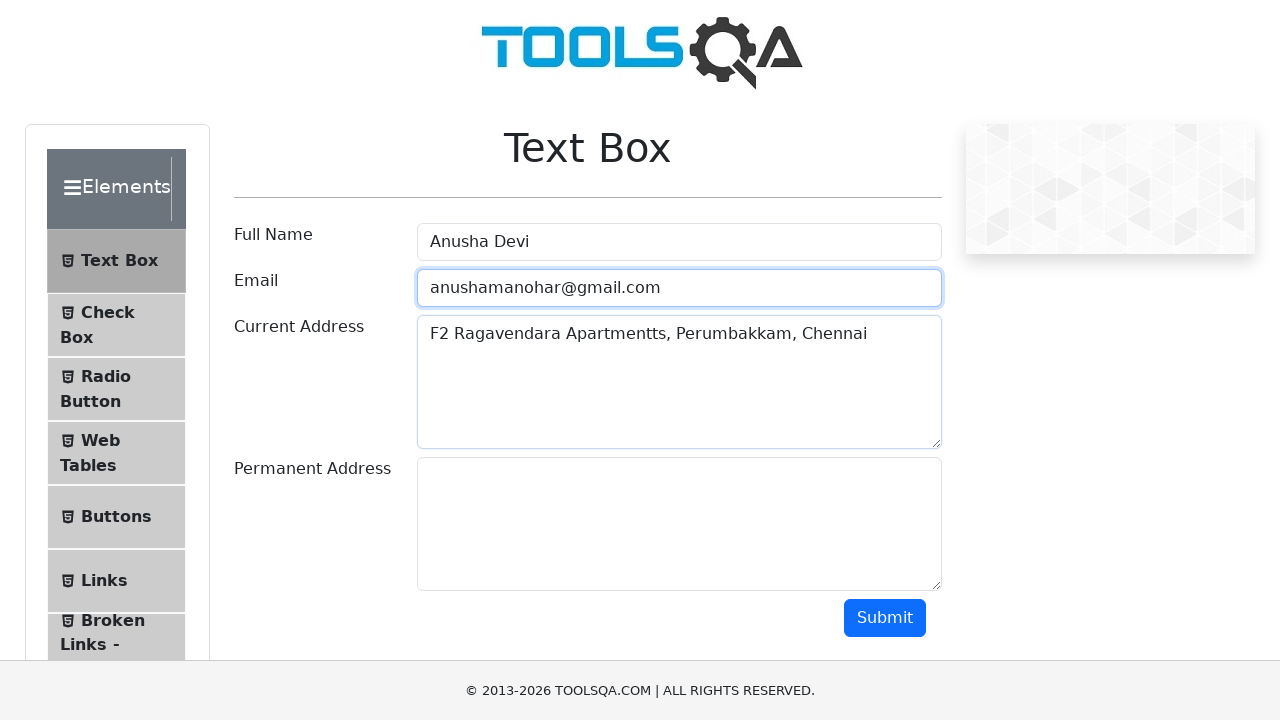

Clicked on currentAddress field to focus it at (679, 382) on #currentAddress
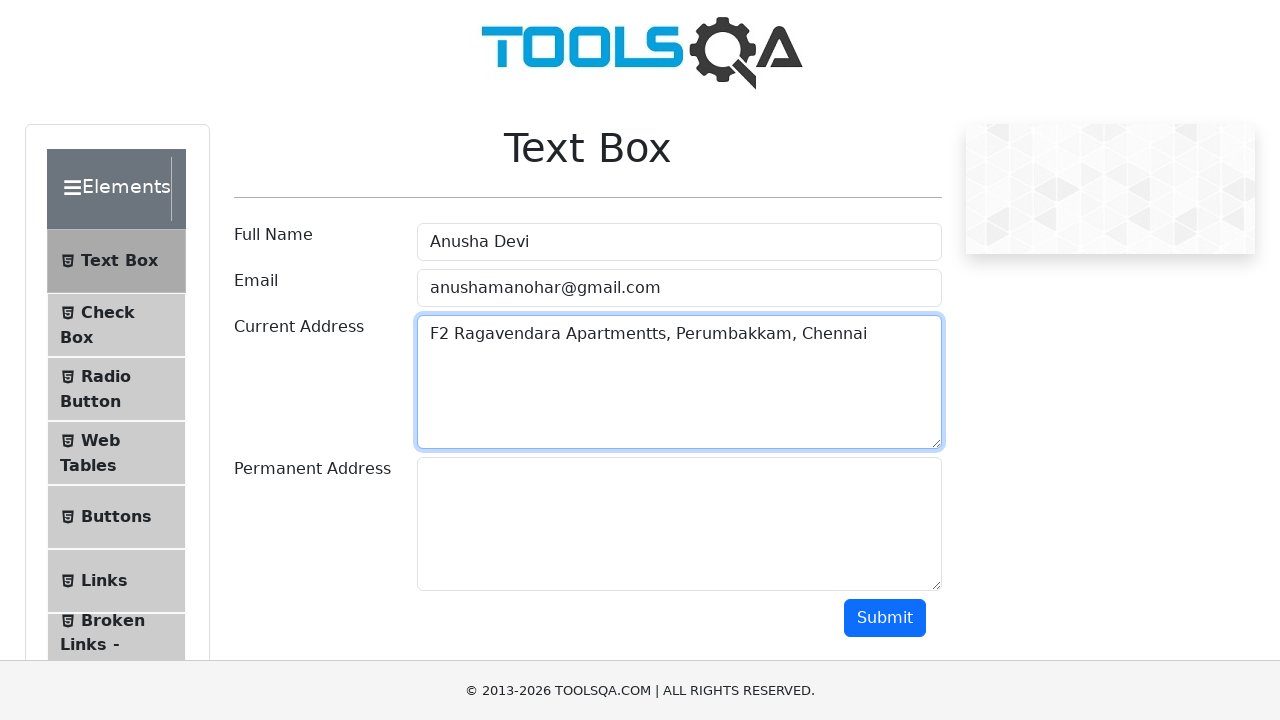

Pressed Ctrl+A to select all text in currentAddress field
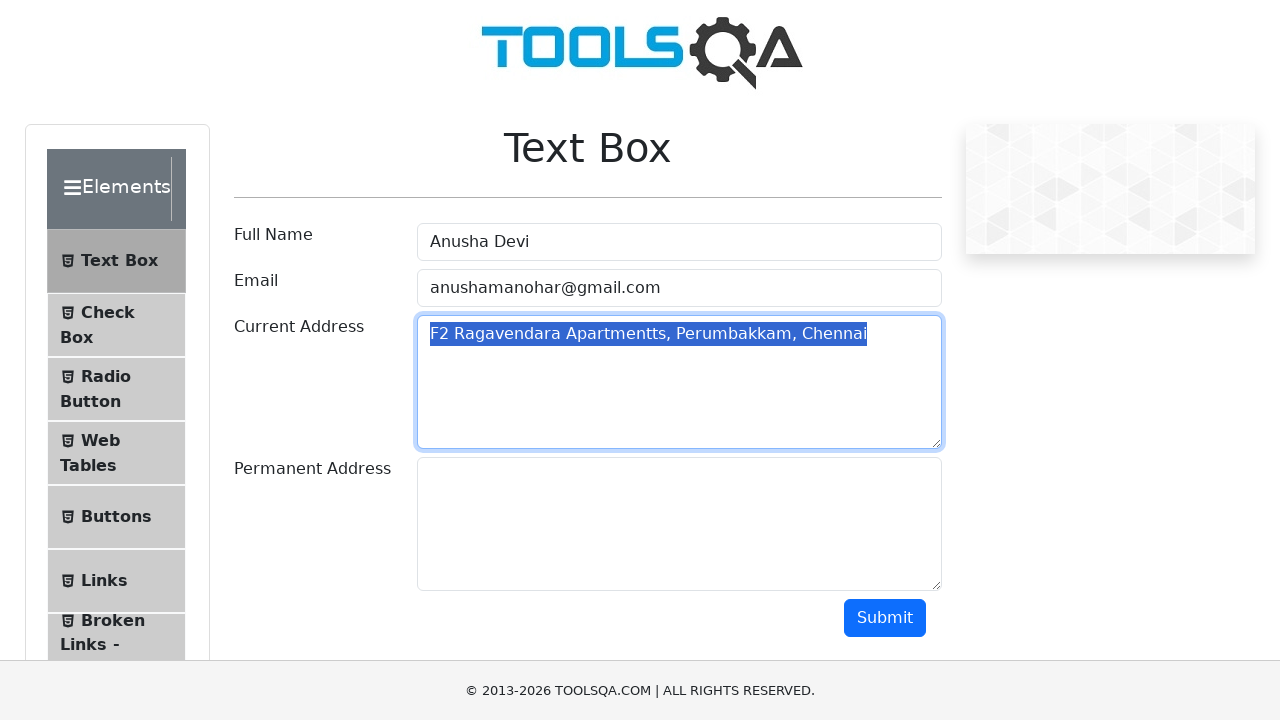

Pressed Ctrl+C to copy selected address text
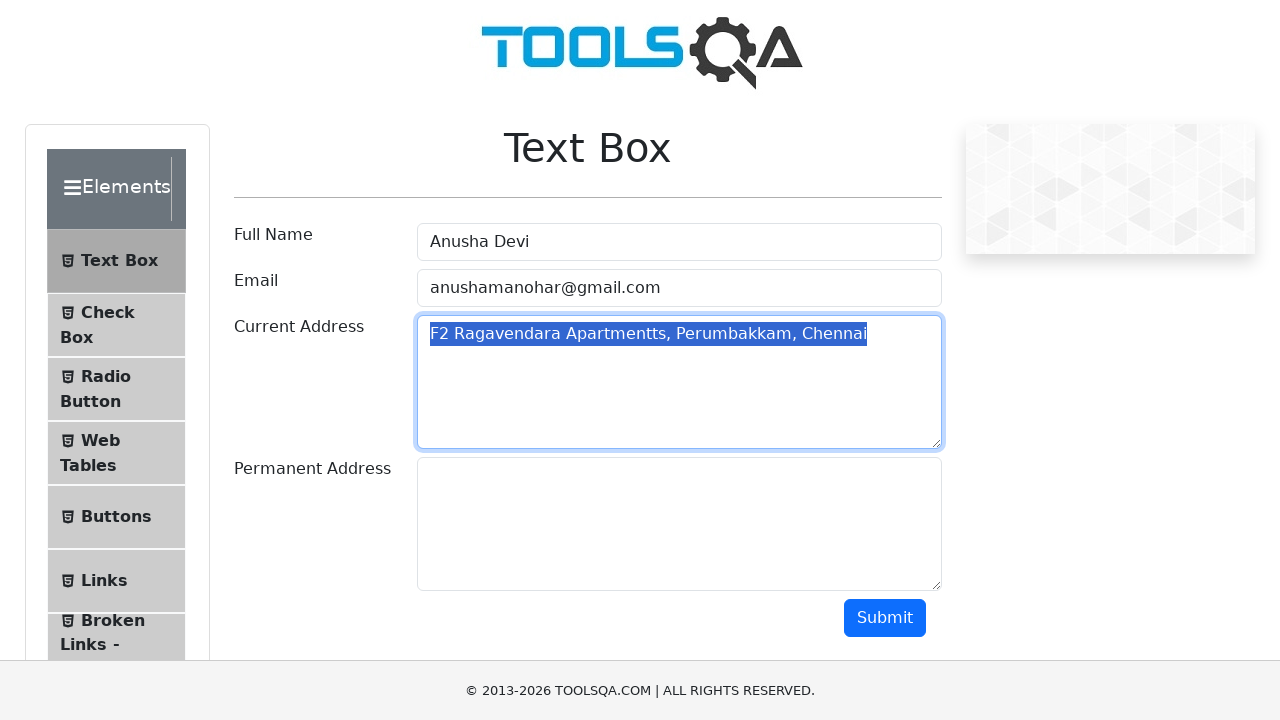

Pressed Tab to move focus to permanentAddress field
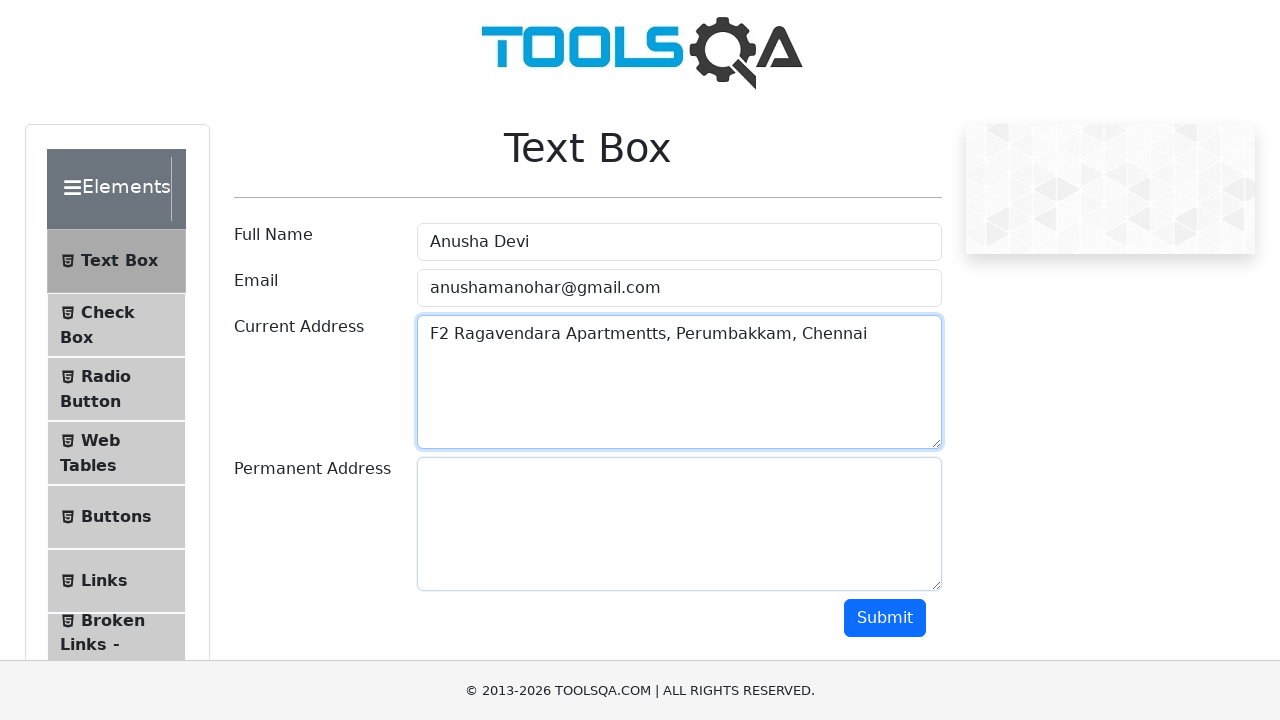

Pressed Ctrl+V to paste copied address into permanentAddress field
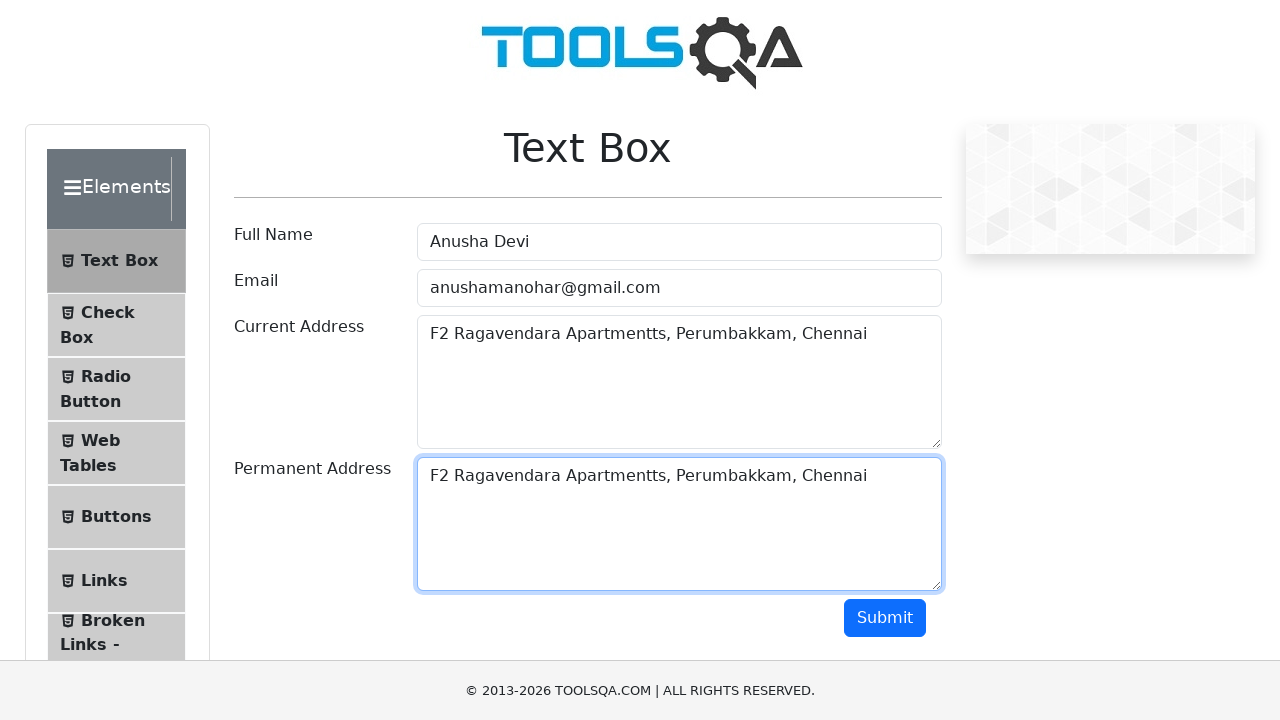

Verified permanentAddress field is present and visible
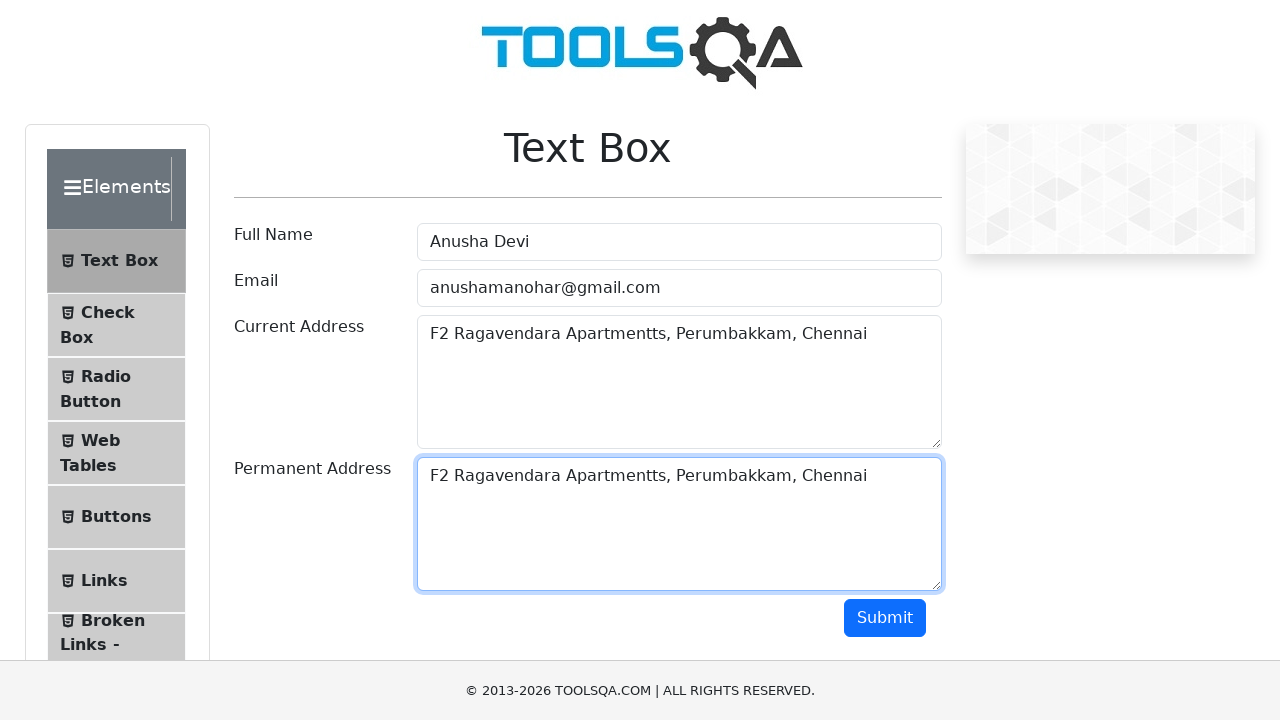

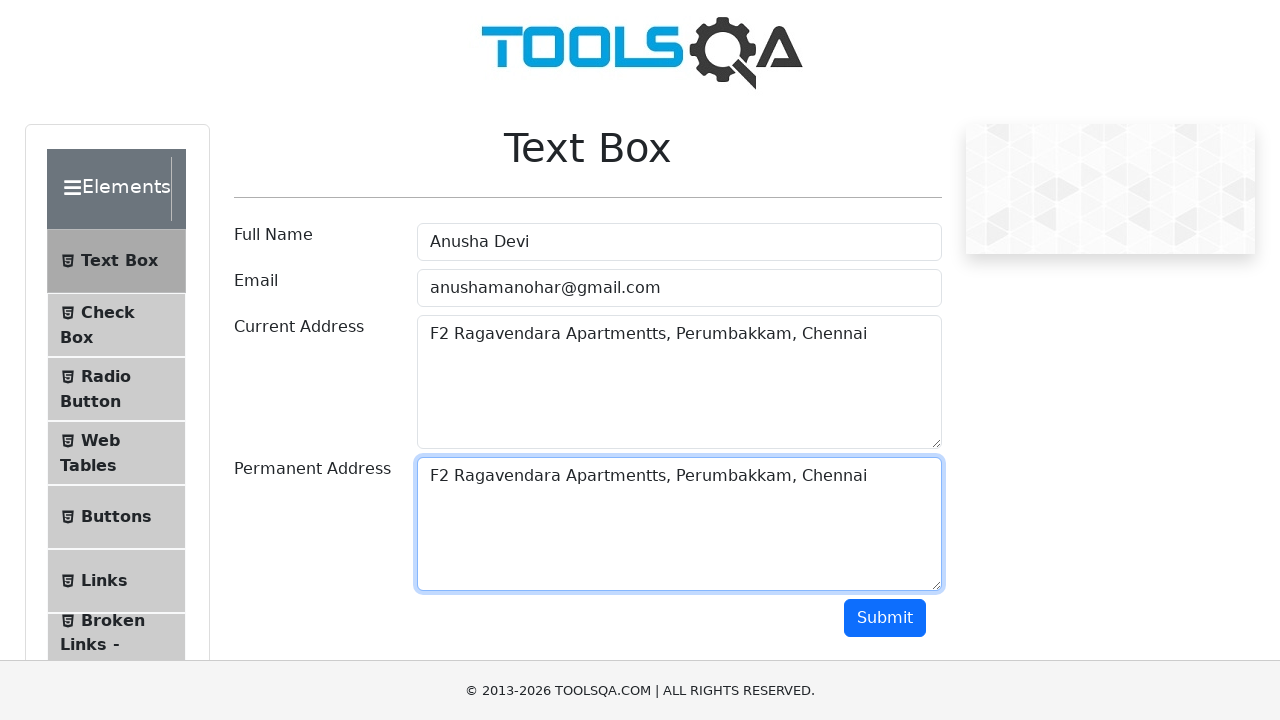